Navigates through the India COVID-19 dashboard to view COVID change data for multiple cities by clicking through states (Tamil Nadu, Karnataka, Maharashtra) and their districts.

Starting URL: https://www.incovid19.org/

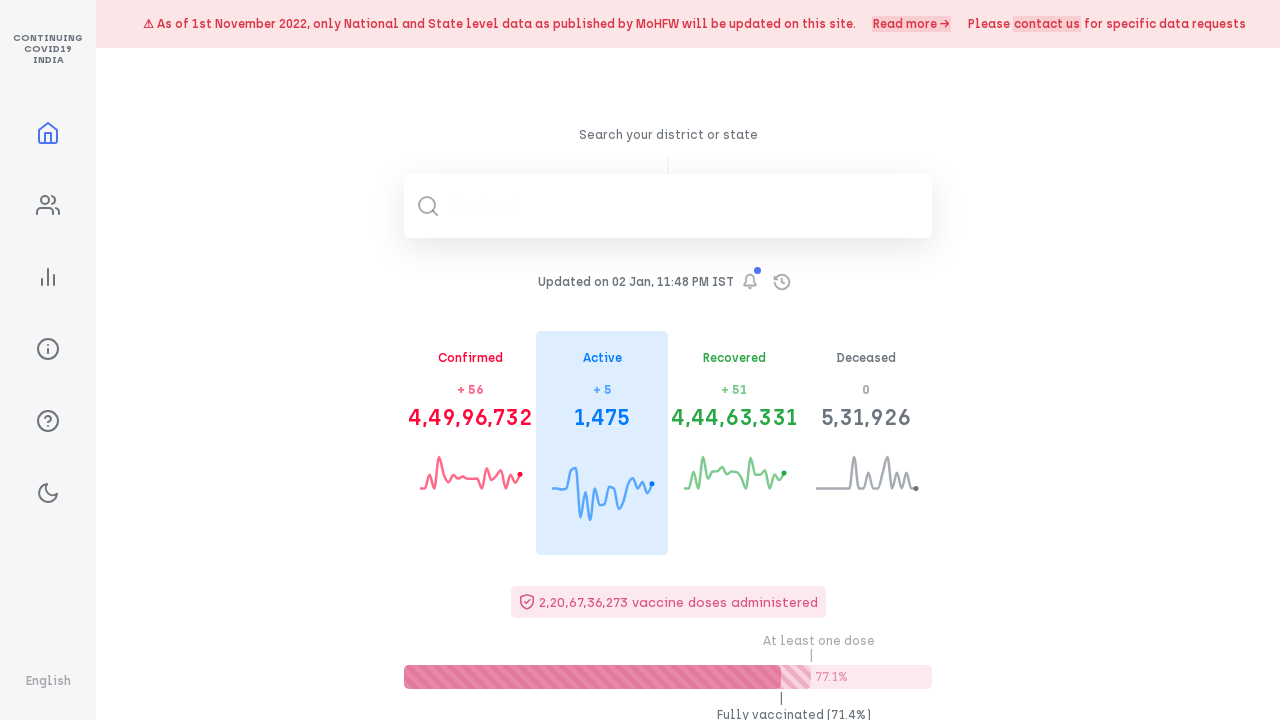

Waited for India COVID-19 dashboard to load
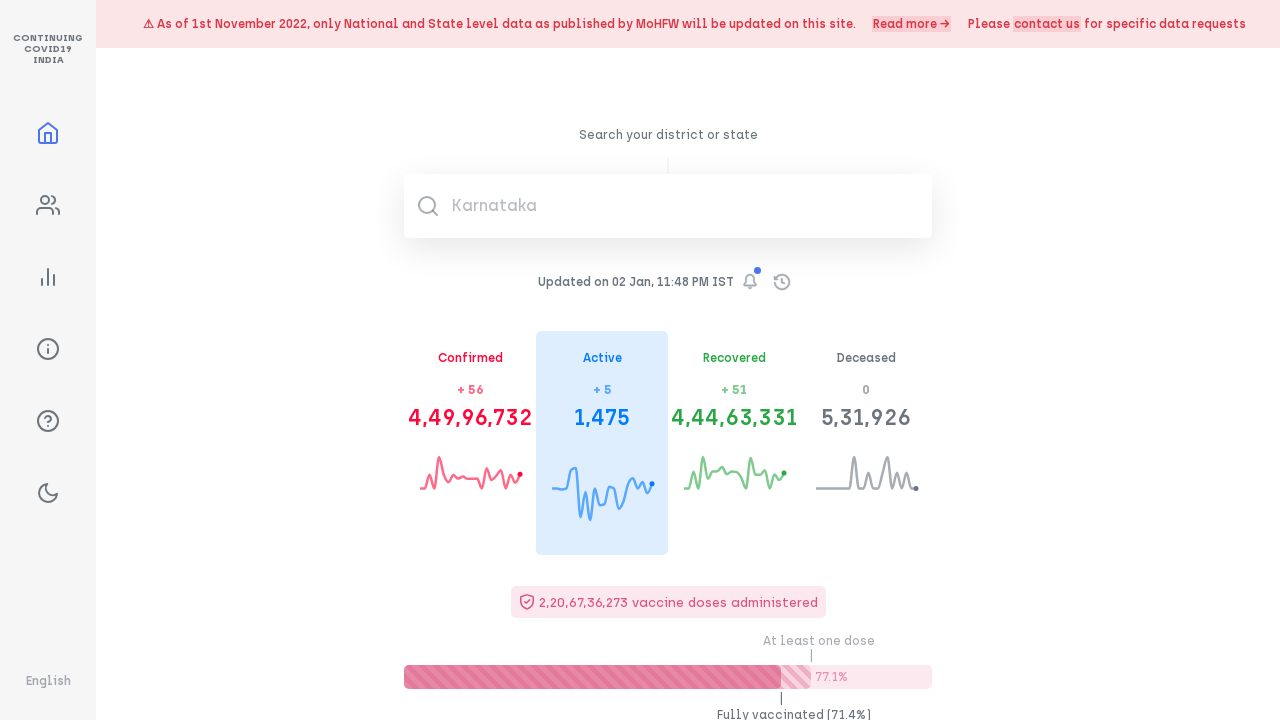

Clicked to sort states by alphabetical order at (472, 360) on xpath=/html/body/div/div/div[3]/div[1]/div[4]/div[2]/div/div[1]/div[1]
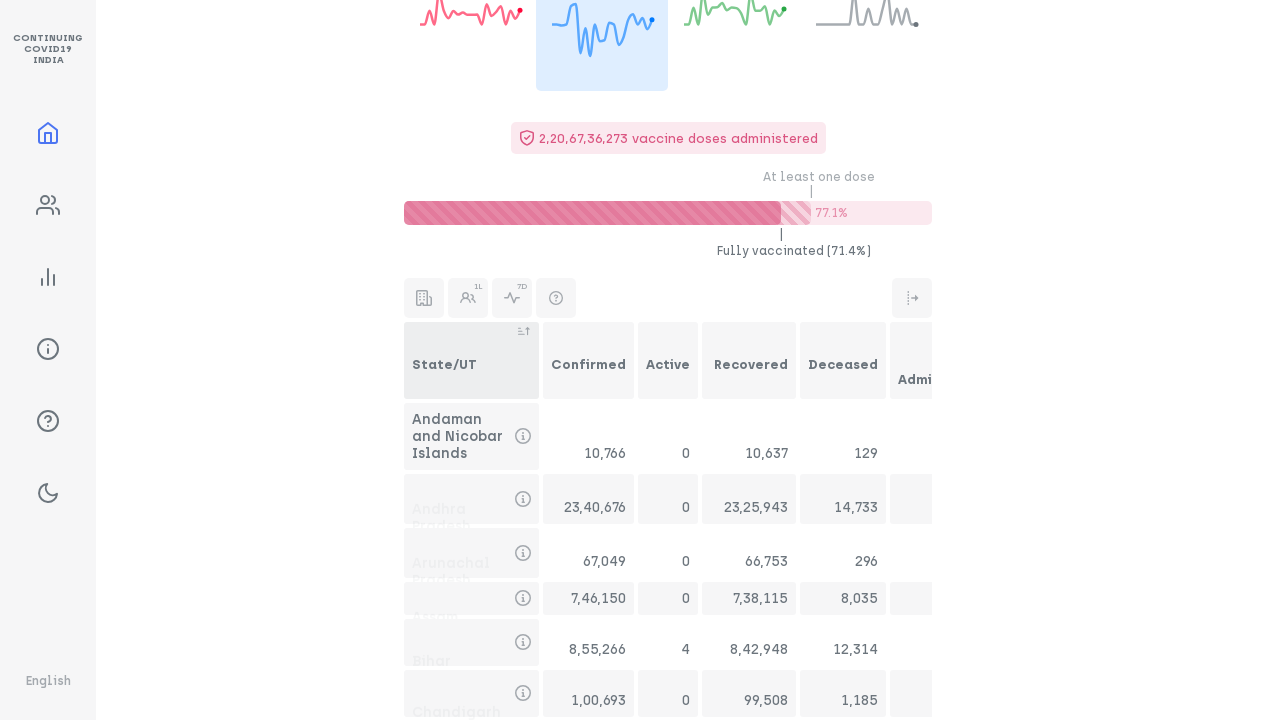

Waited for states to be sorted
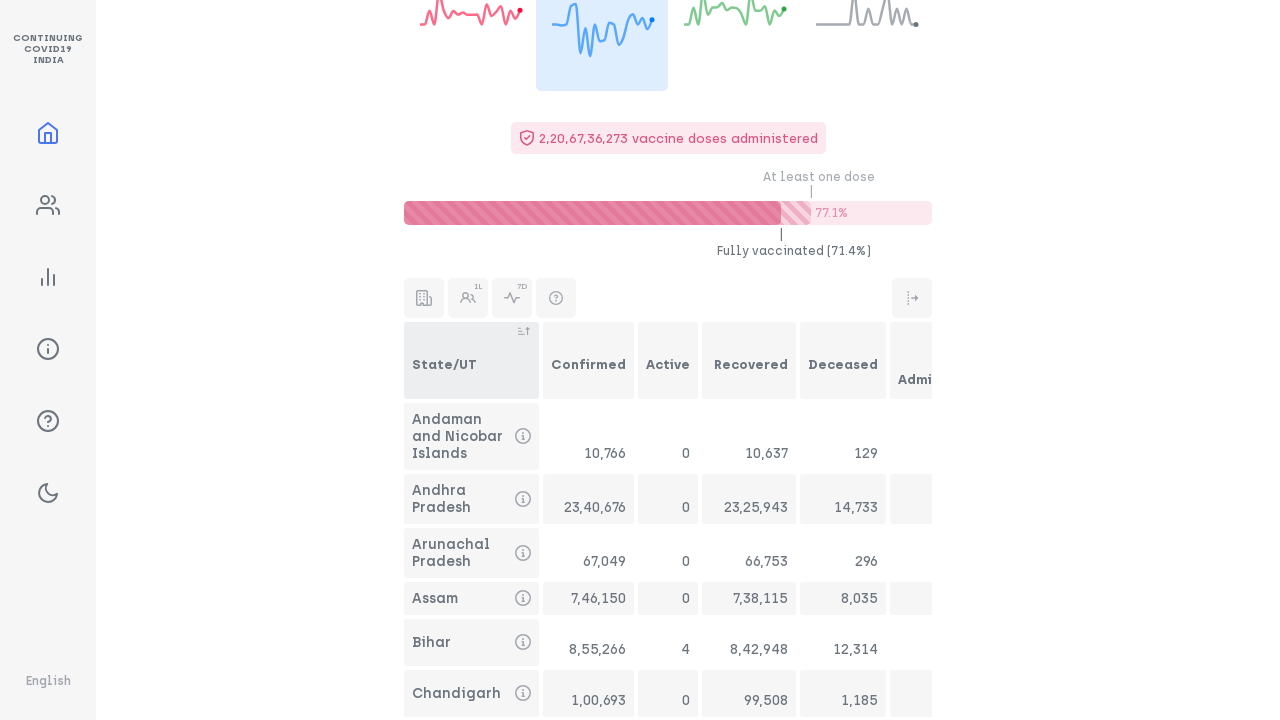

Clicked on Tamil Nadu state at (472, 360) on xpath=/html/body/div/div/div[3]/div[1]/div[4]/div[2]/div/div[32]/div[1]
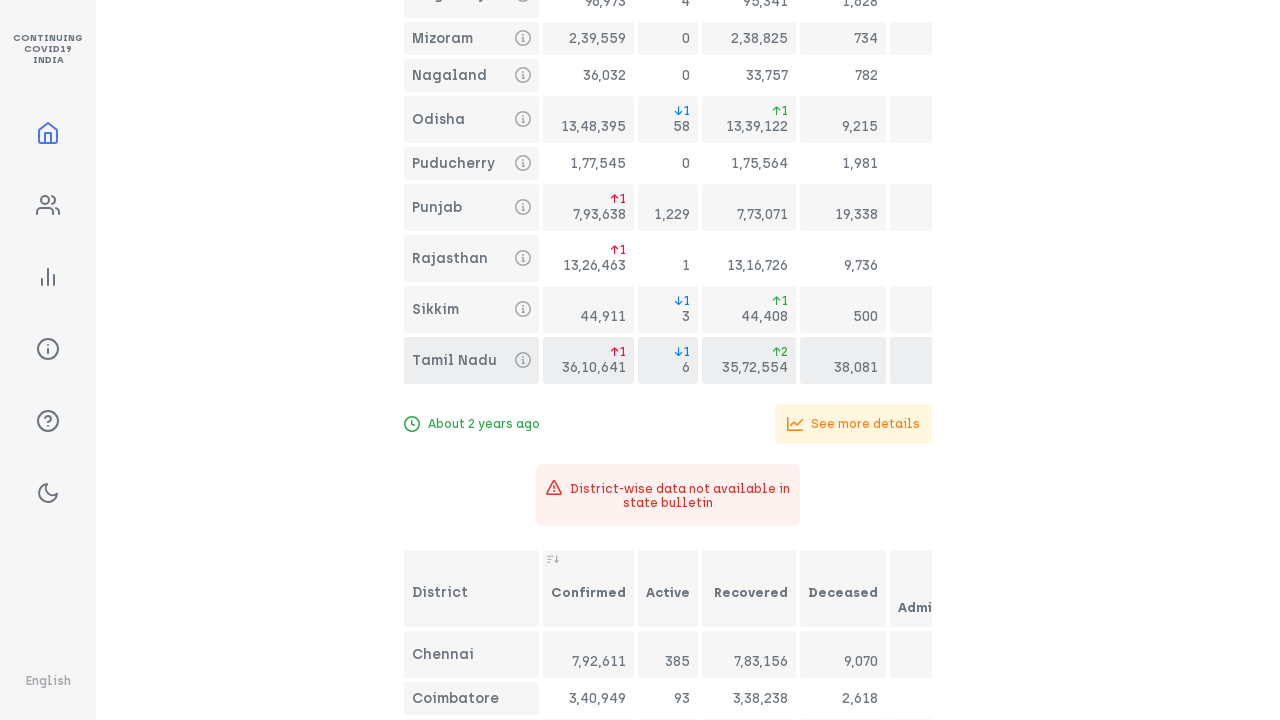

Waited for Tamil Nadu districts to load
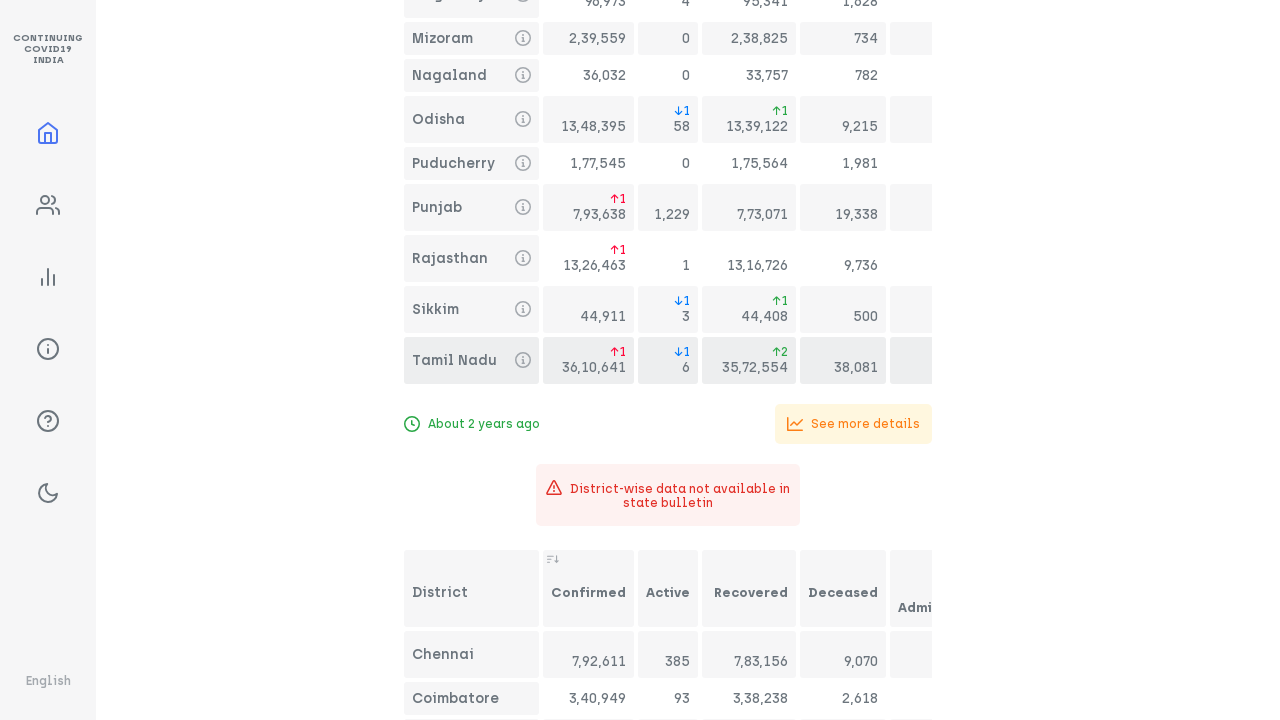

Clicked to sort Tamil Nadu districts by alphabetical order at (472, 588) on xpath=/html/body/div/div/div[3]/div[1]/div[4]/div[2]/div/div[34]/div[1]
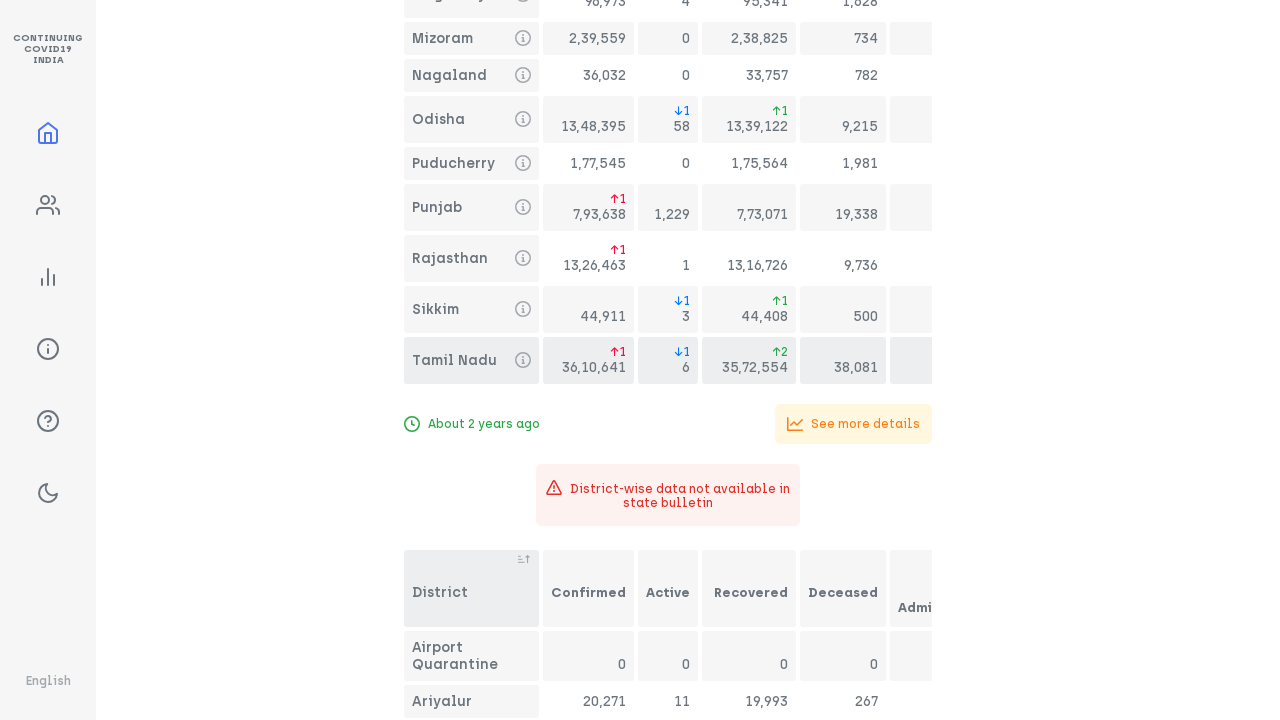

Waited for Tamil Nadu districts to be sorted
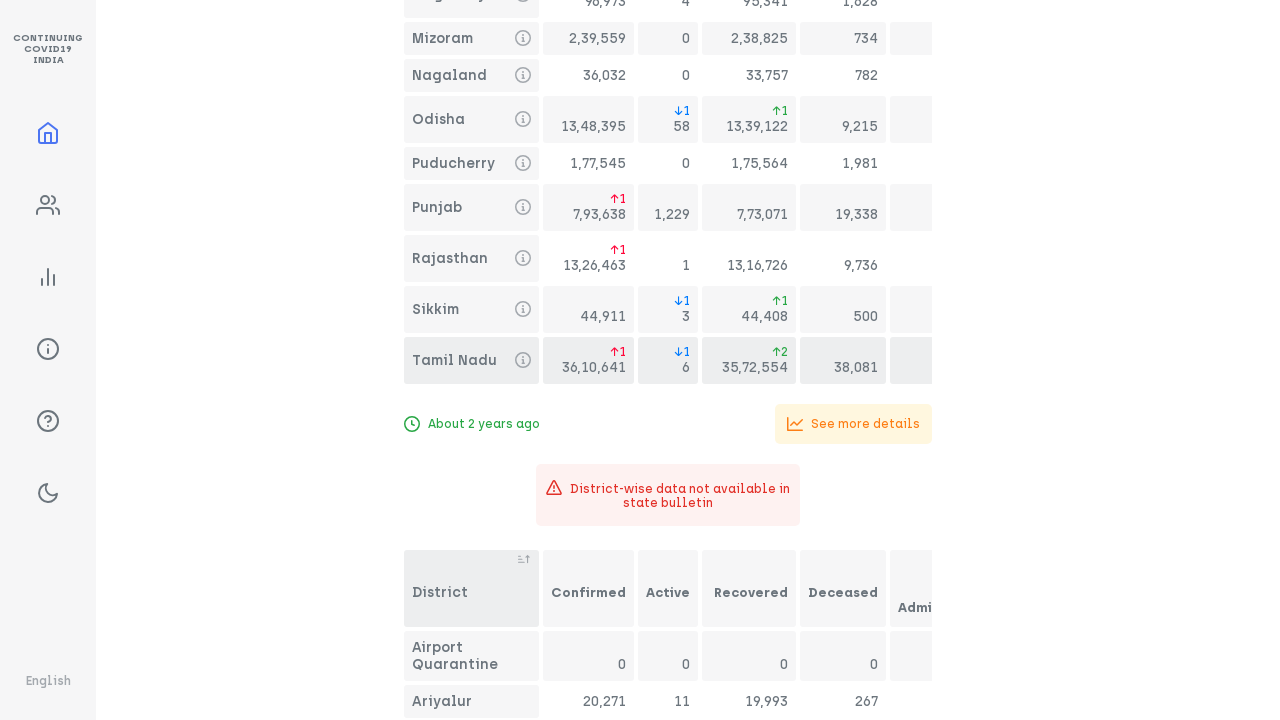

Clicked on Karnataka state at (472, 360) on xpath=/html/body/div/div/div[3]/div[1]/div[4]/div[2]/div/div[17]/div[1]
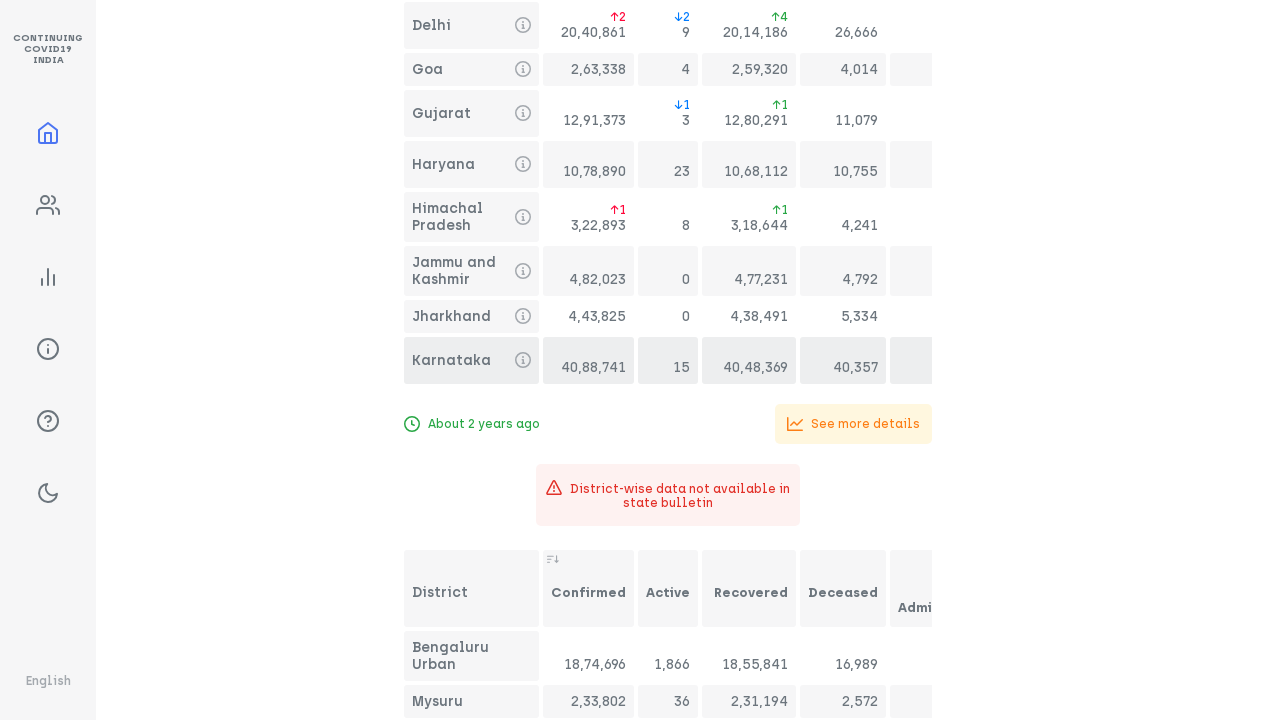

Waited for Karnataka districts to load
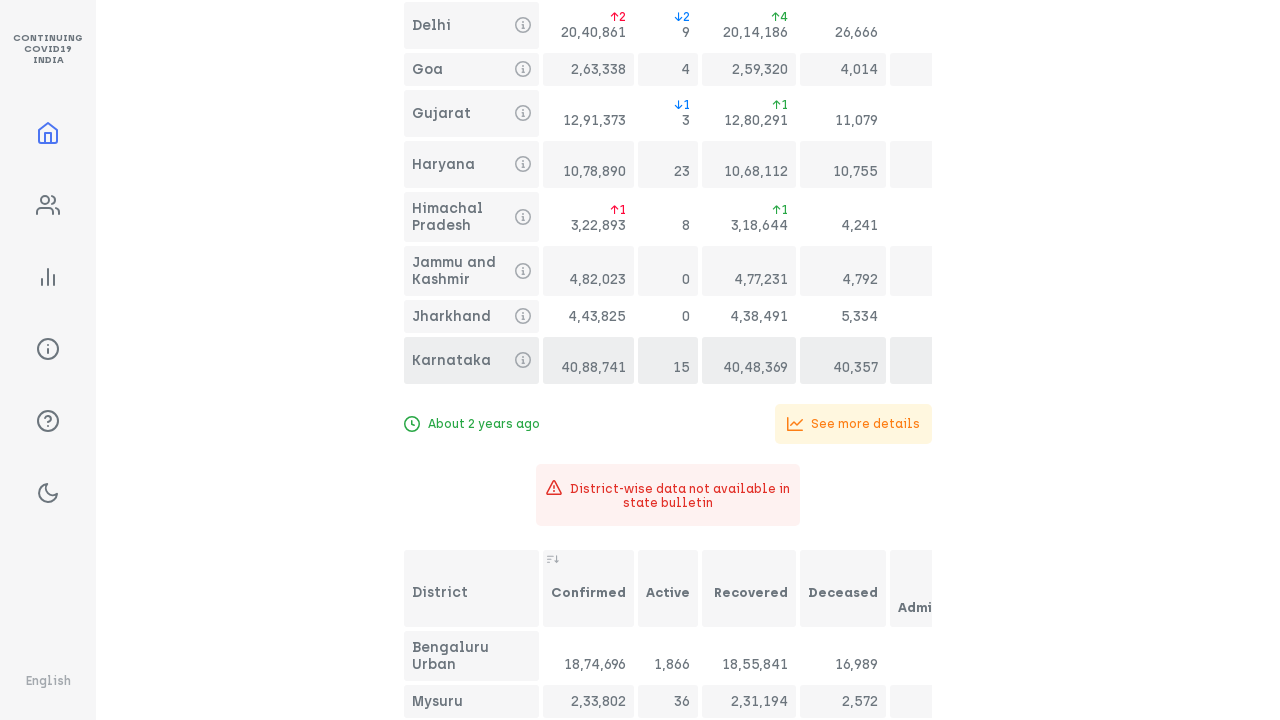

Clicked to sort Karnataka districts by alphabetical order at (472, 588) on xpath=/html/body/div/div/div[3]/div[1]/div[4]/div[2]/div/div[19]/div[1]
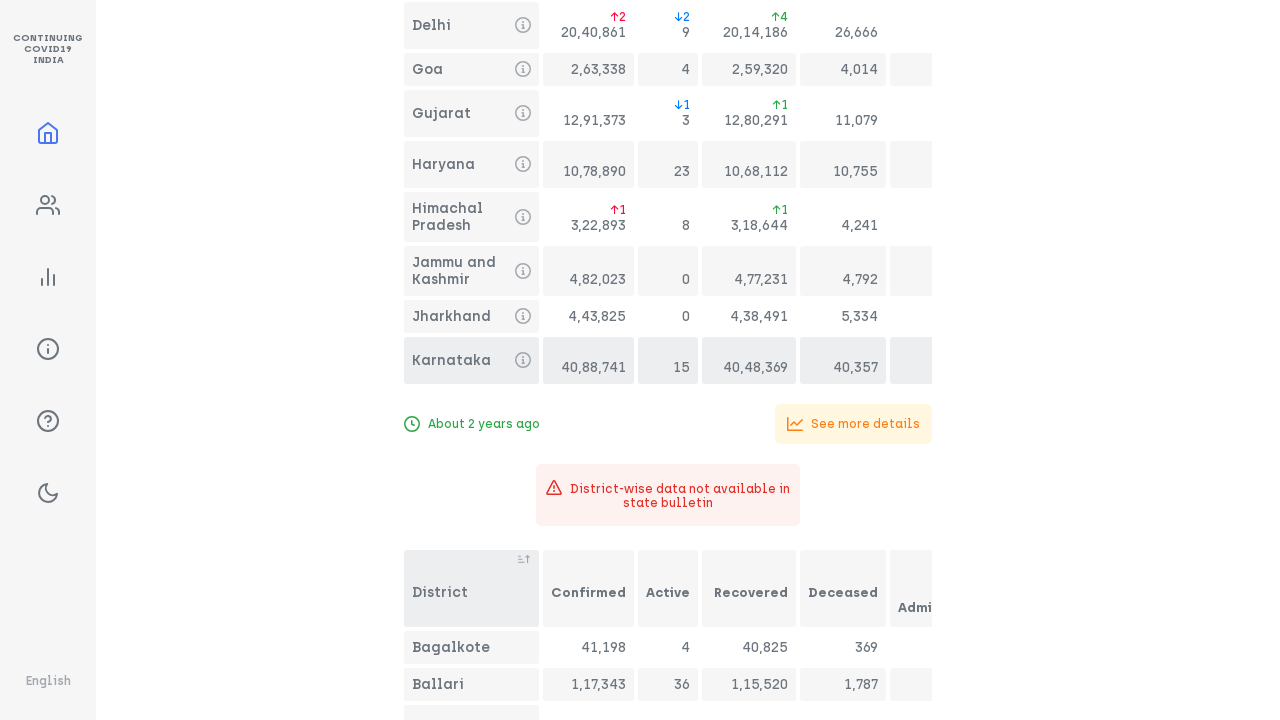

Waited for Karnataka districts to be sorted
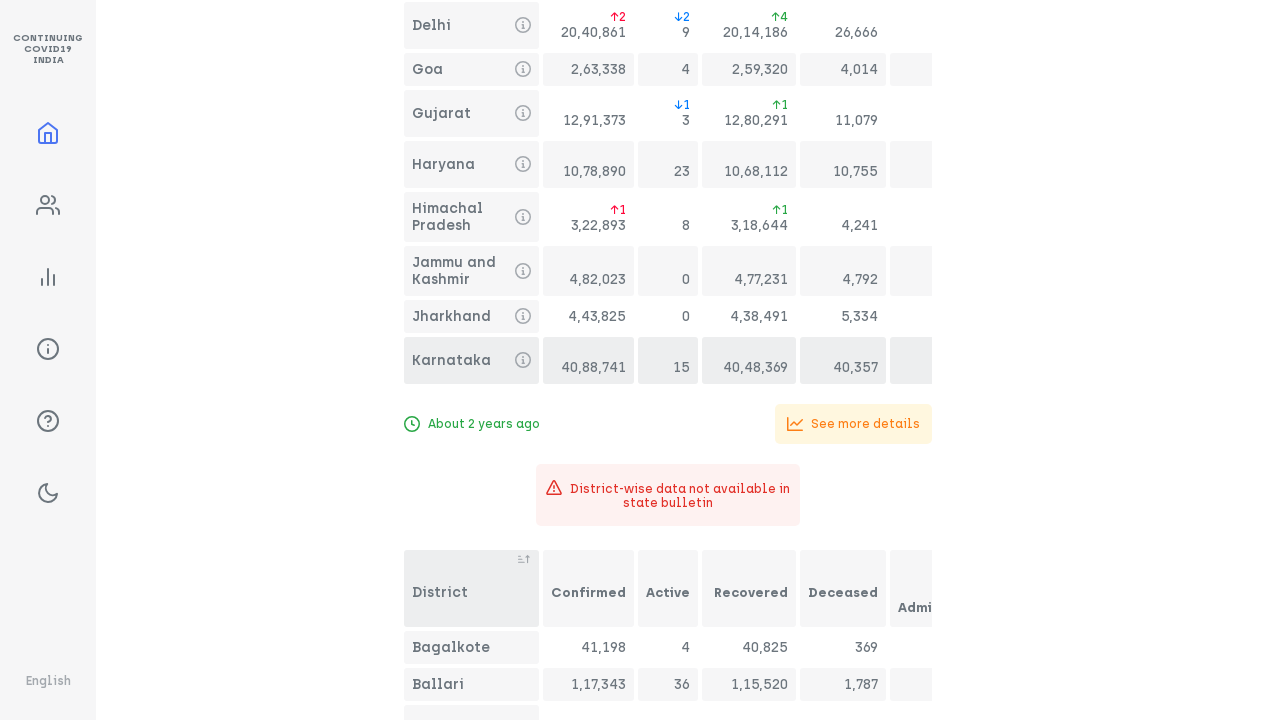

Clicked on Maharashtra state at (472, 360) on xpath=/html/body/div/div/div[3]/div[1]/div[4]/div[2]/div/div[54]/div[1]
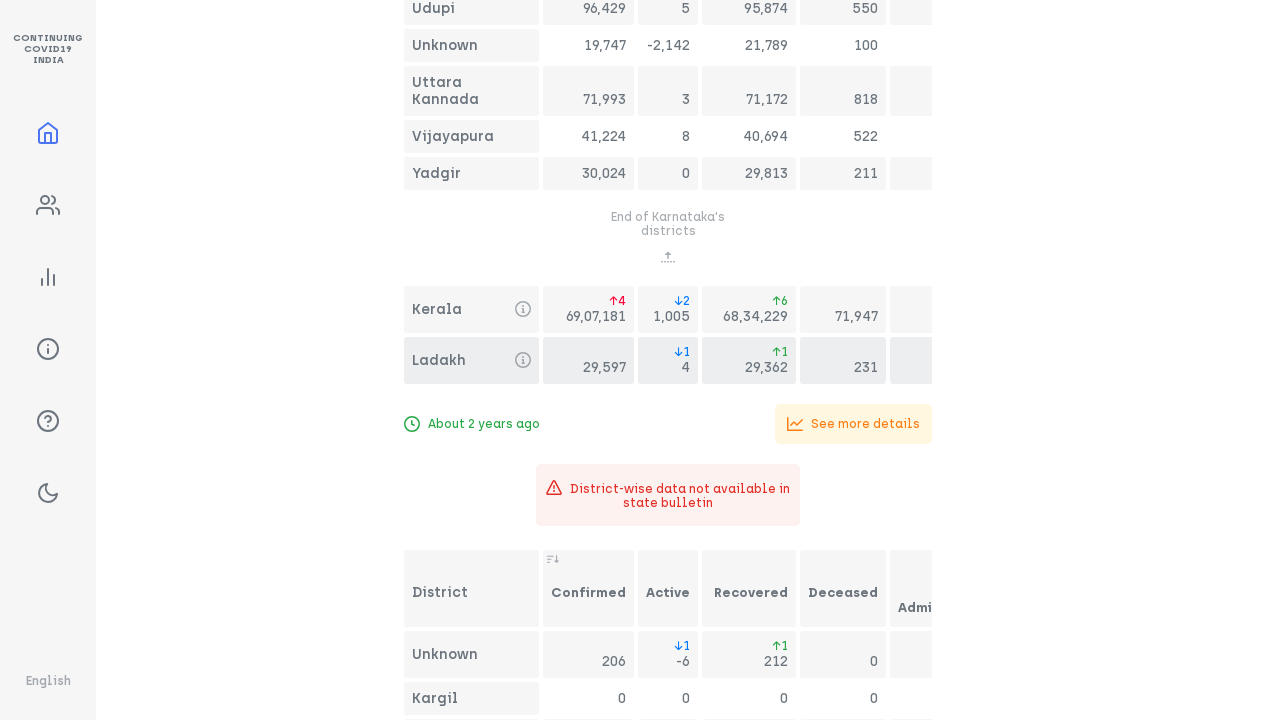

Waited for Maharashtra districts to load
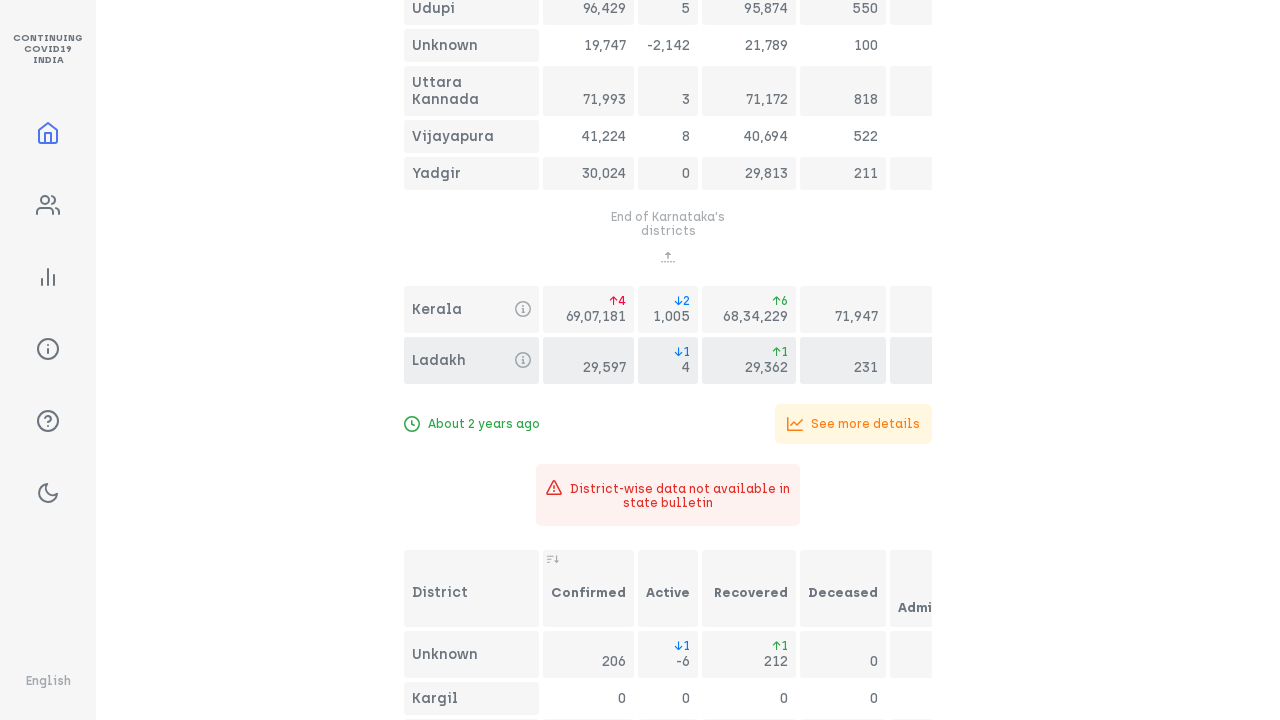

Clicked to sort Maharashtra districts by alphabetical order at (472, 588) on xpath=/html/body/div/div/div[3]/div[1]/div[4]/div[2]/div/div[56]/div[1]
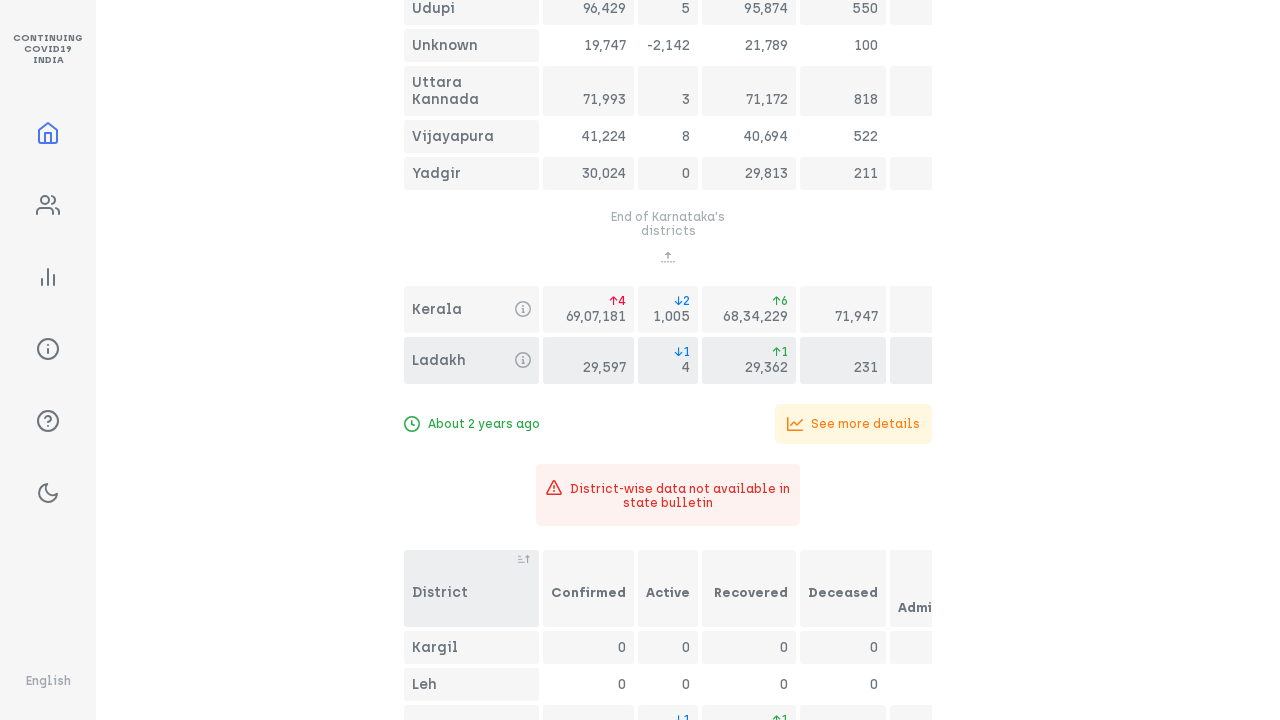

Waited for Maharashtra districts to be sorted
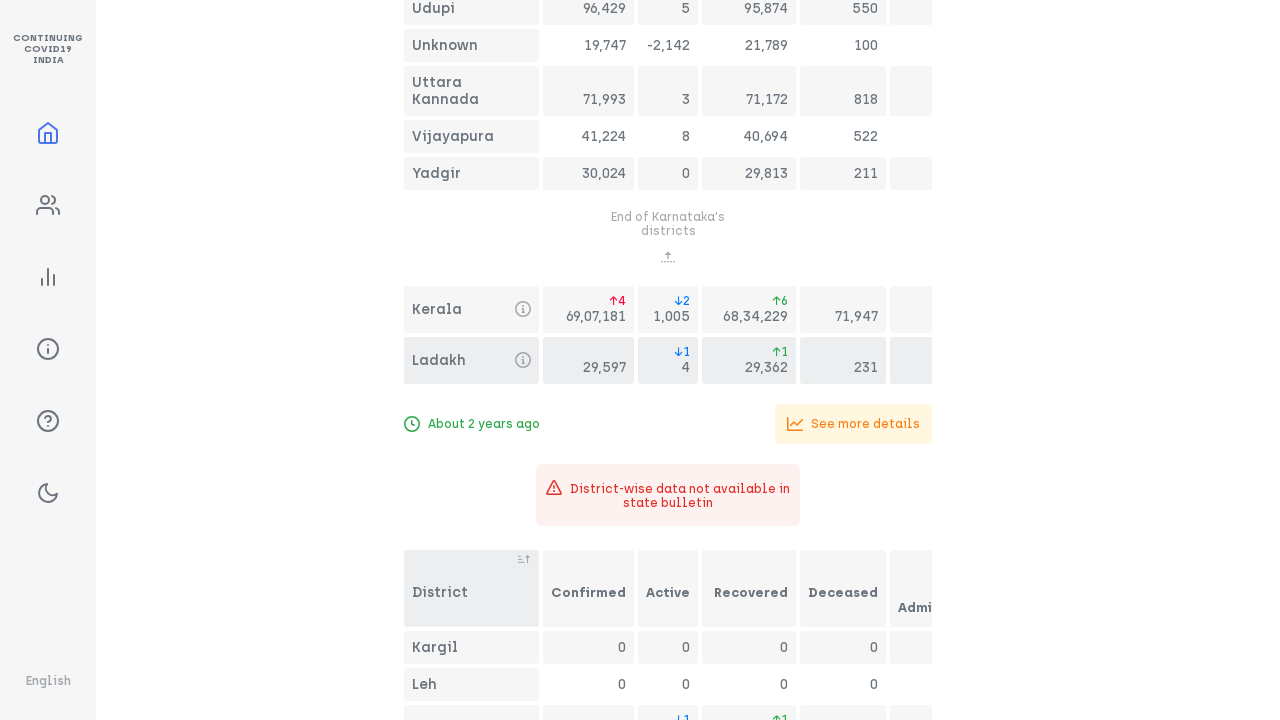

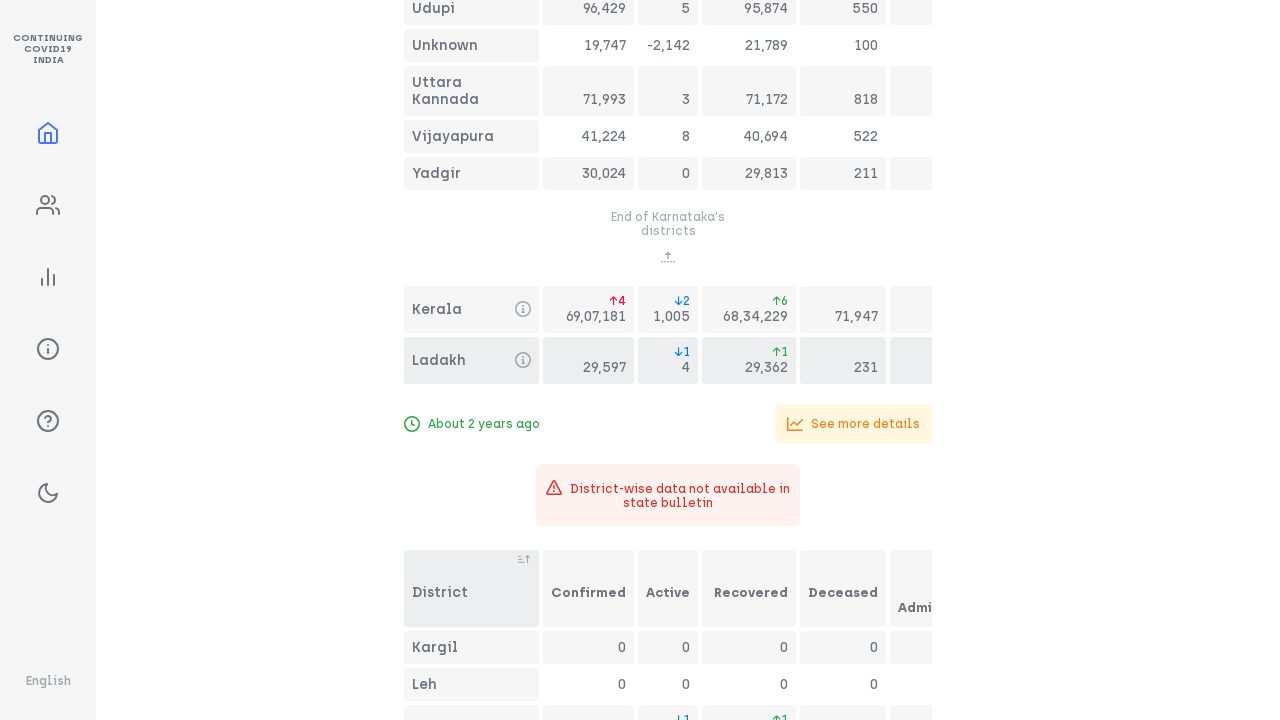